Tests alert and confirm dialog handling by triggering both types of browser dialogs

Starting URL: https://rahulshettyacademy.com/AutomationPractice/

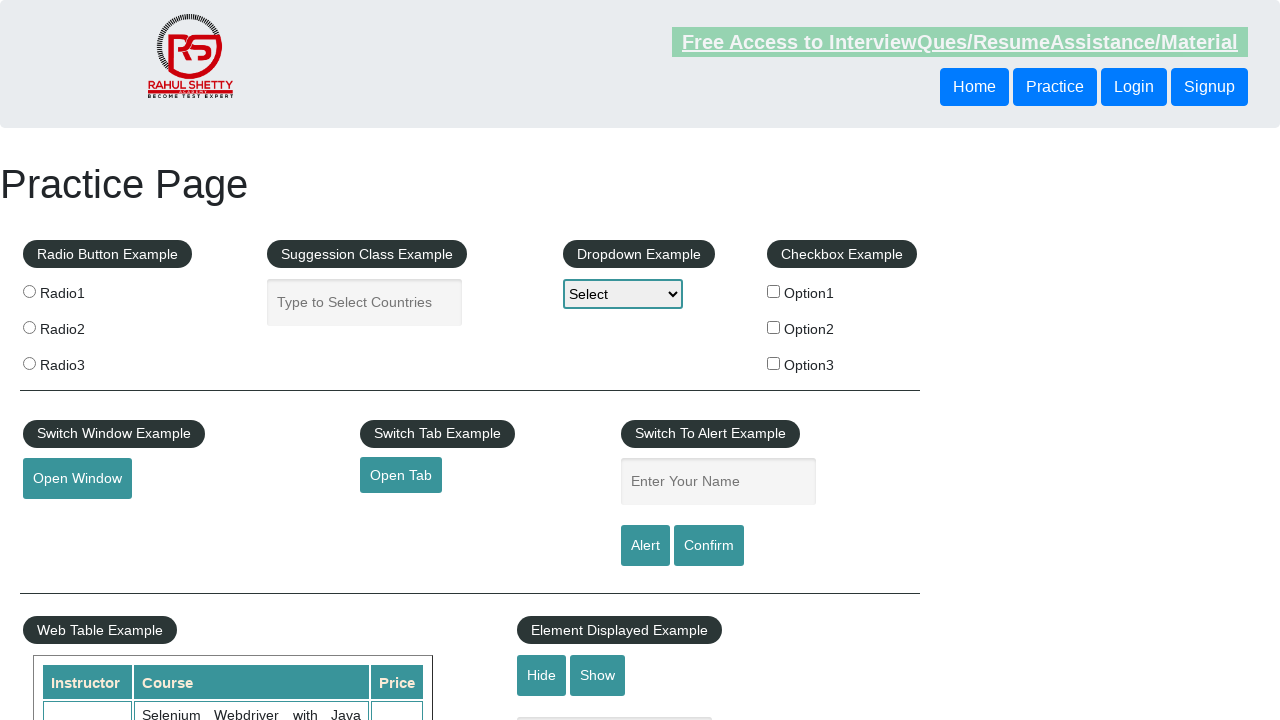

Clicked alert button to trigger alert dialog at (645, 546) on #alertbtn
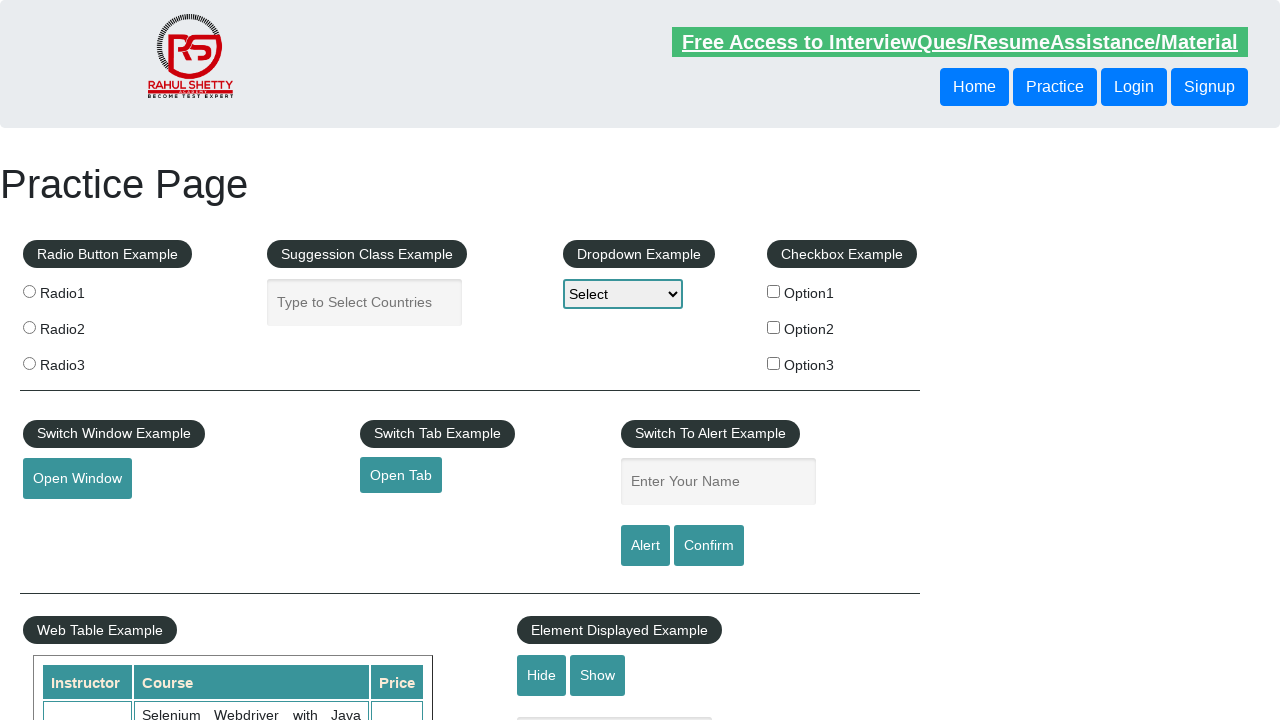

Set up dialog handler to accept alert dialog
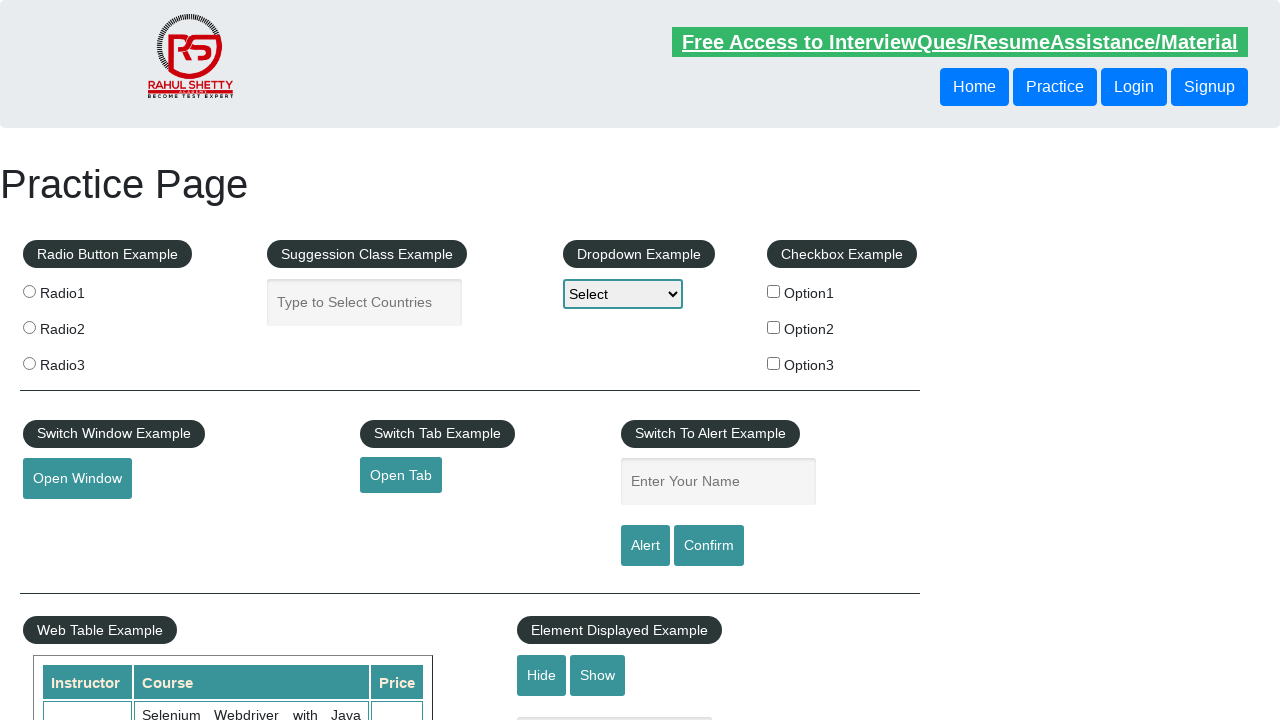

Clicked confirm button to trigger confirm dialog at (709, 546) on #confirmbtn
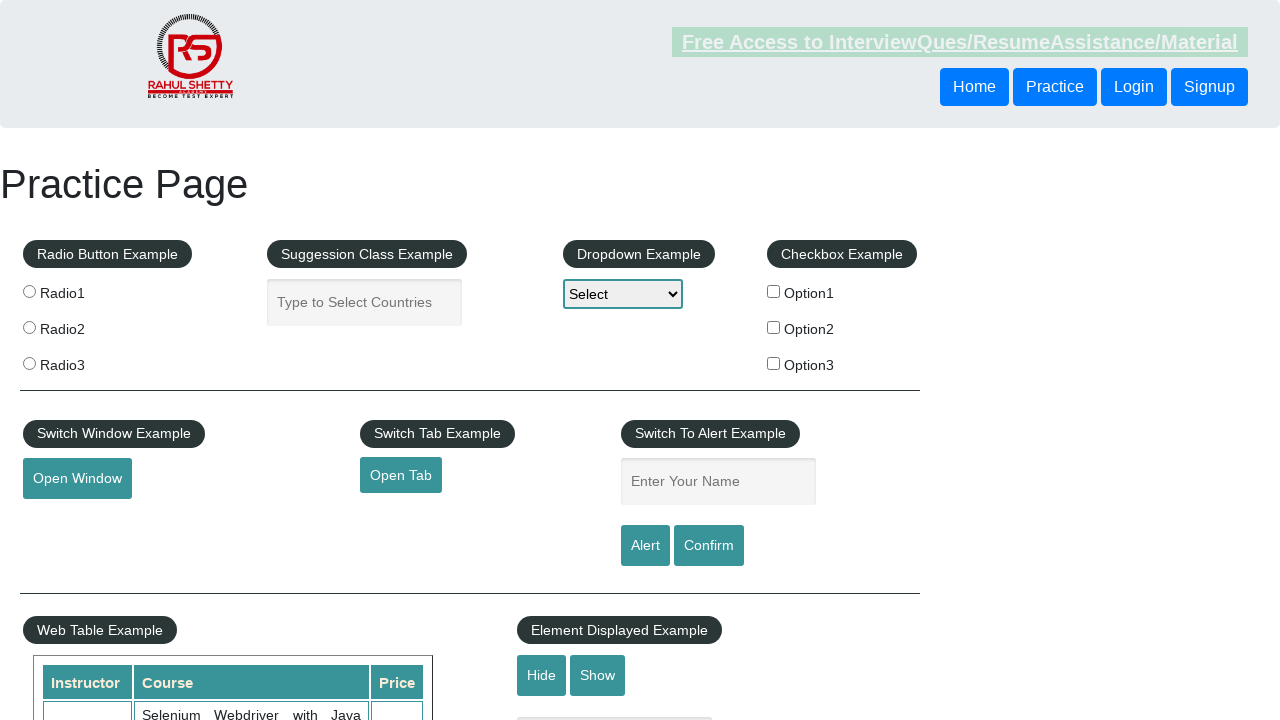

Set up dialog handler to accept confirm dialog
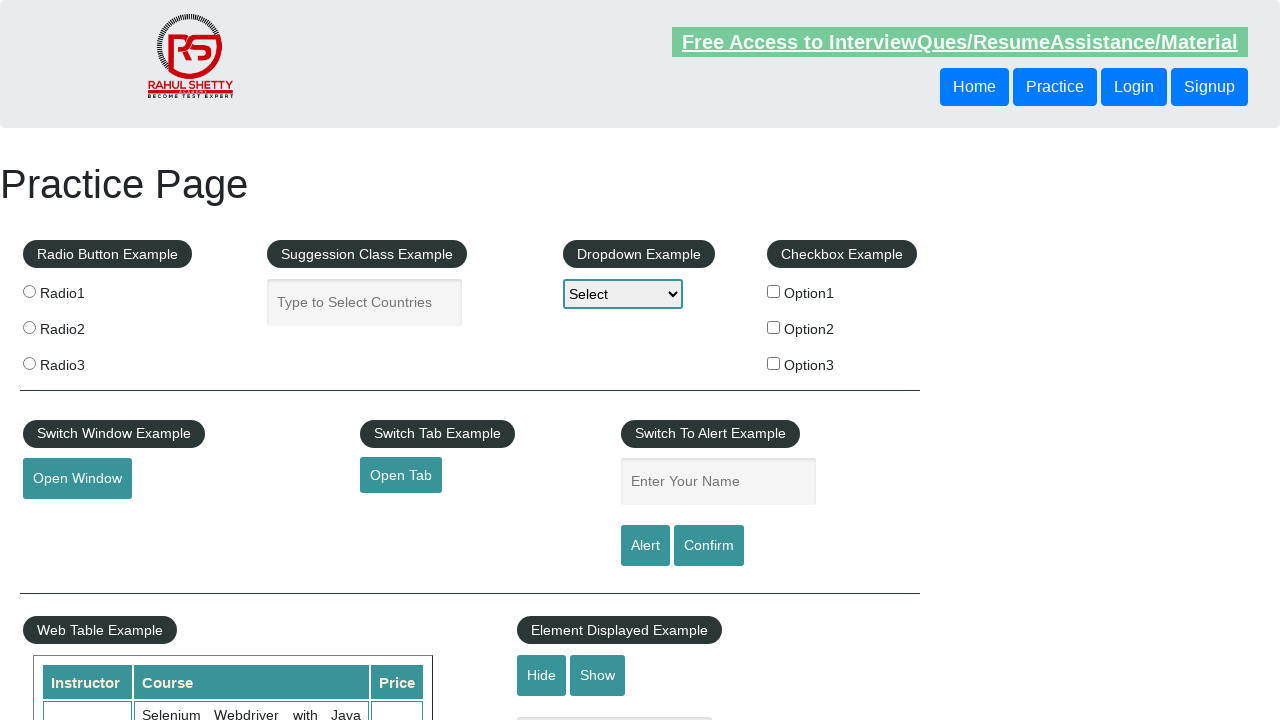

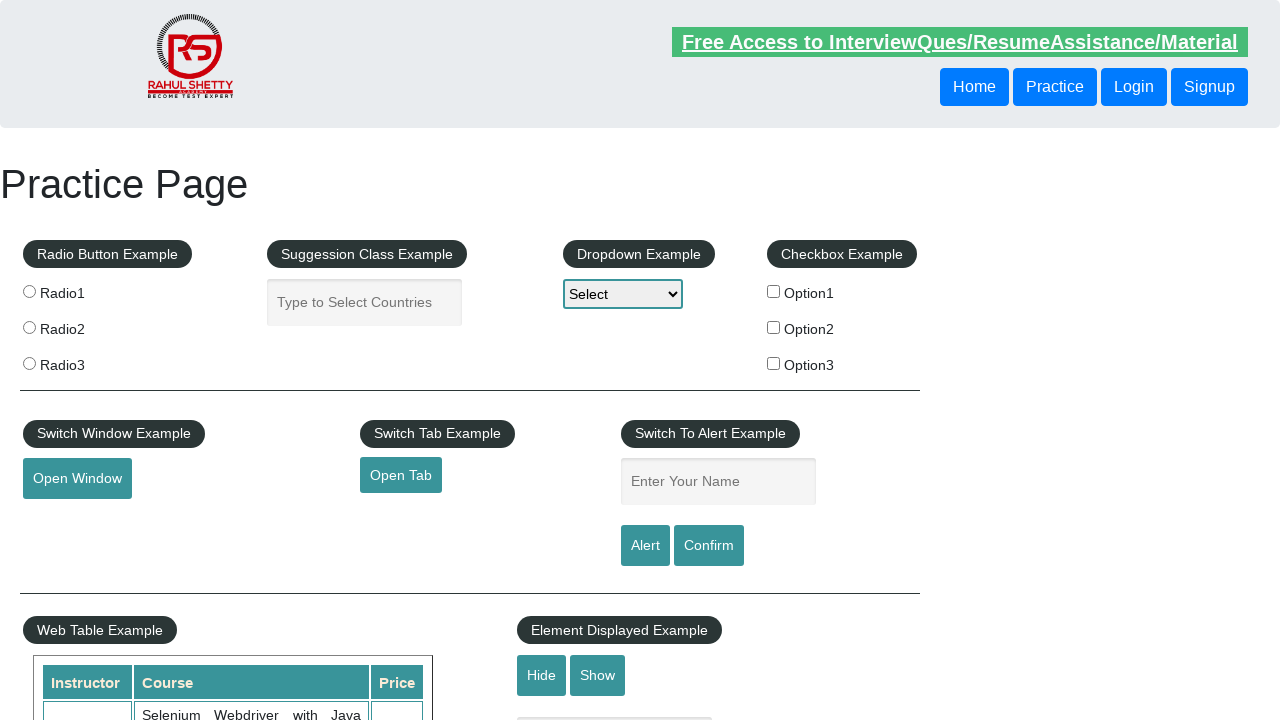